Navigates to W3Schools HTML tables page and verifies that the country column in the example table is displayed and can be accessed

Starting URL: https://www.w3schools.com/html/html_tables.asp

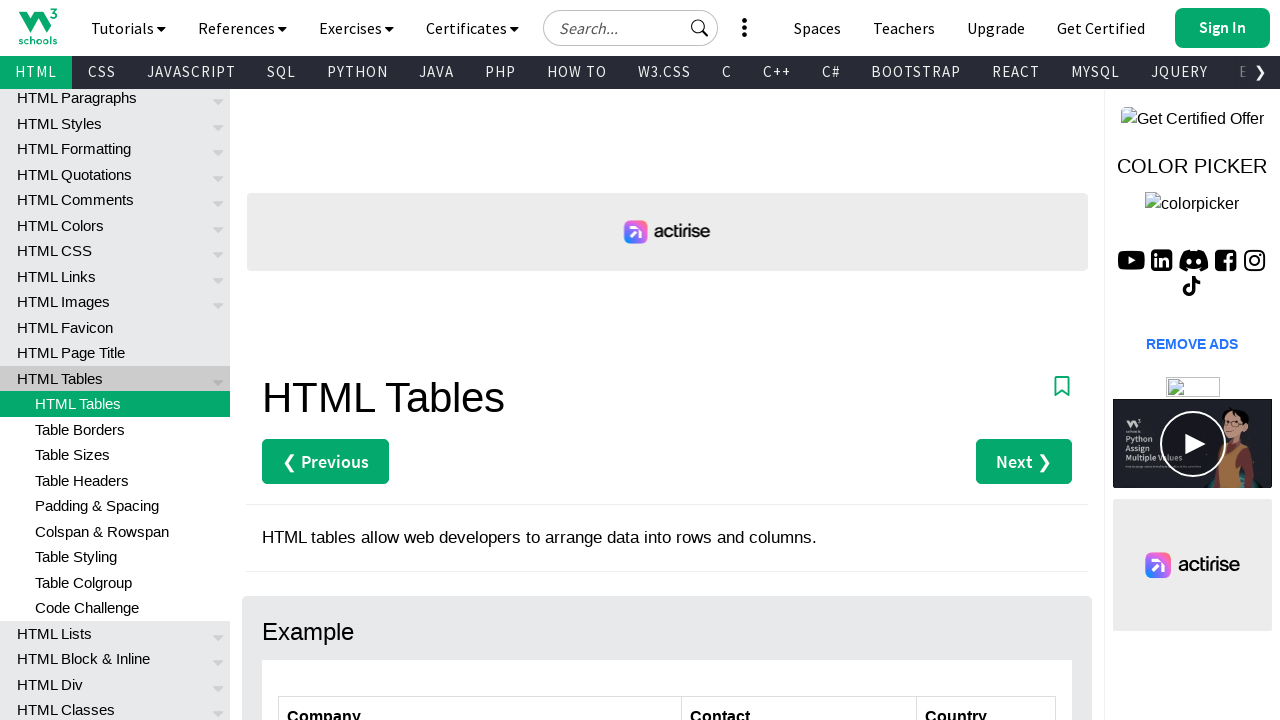

Navigated to W3Schools HTML tables page
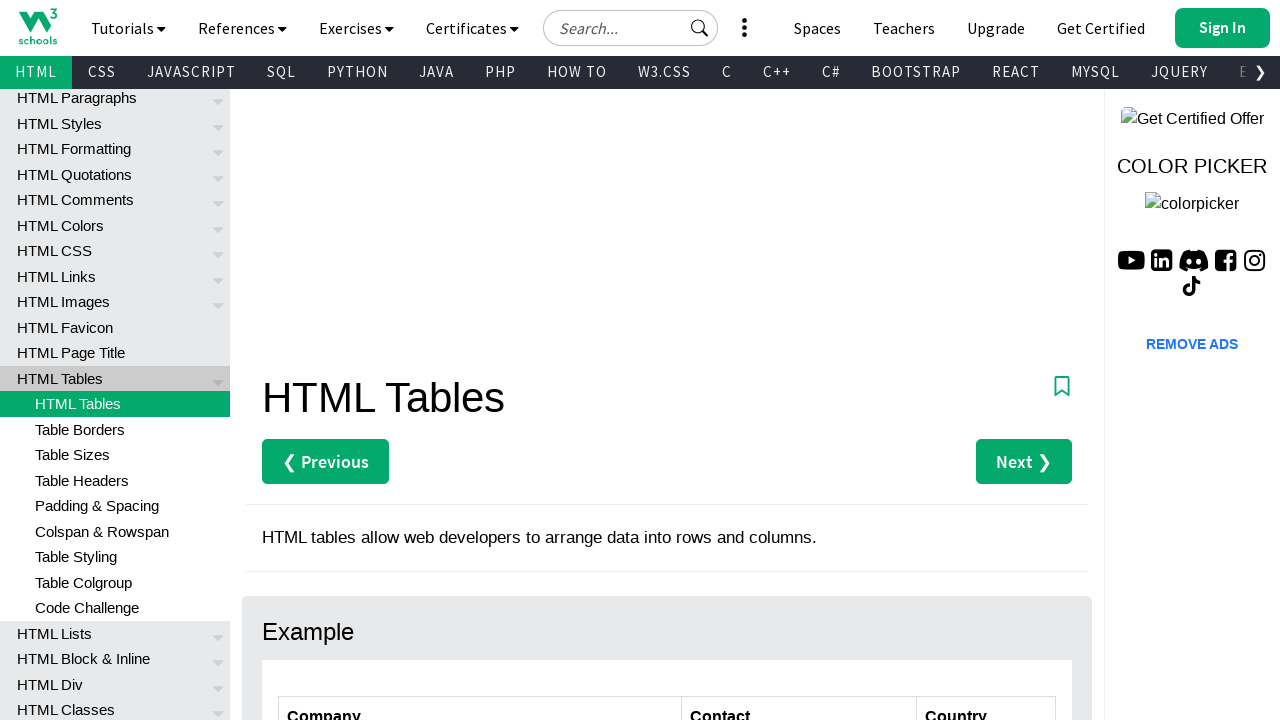

Table loaded successfully
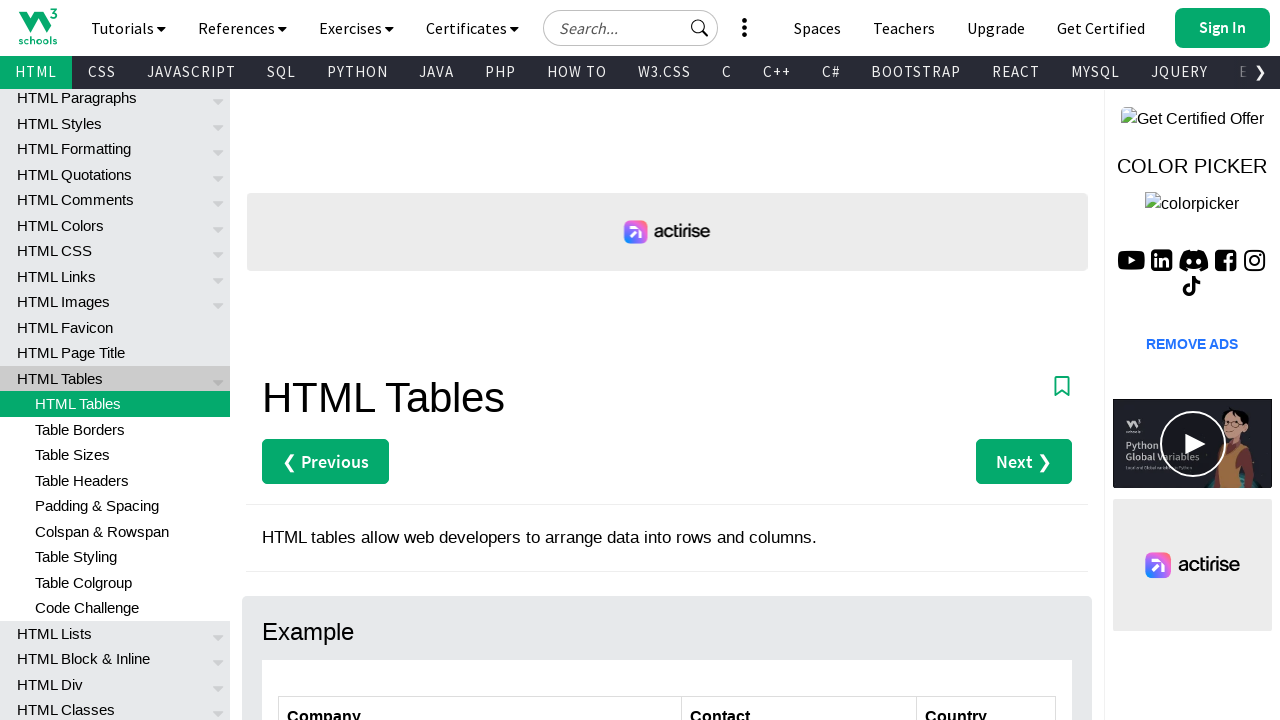

Retrieved all country cells from the 3rd column of the table
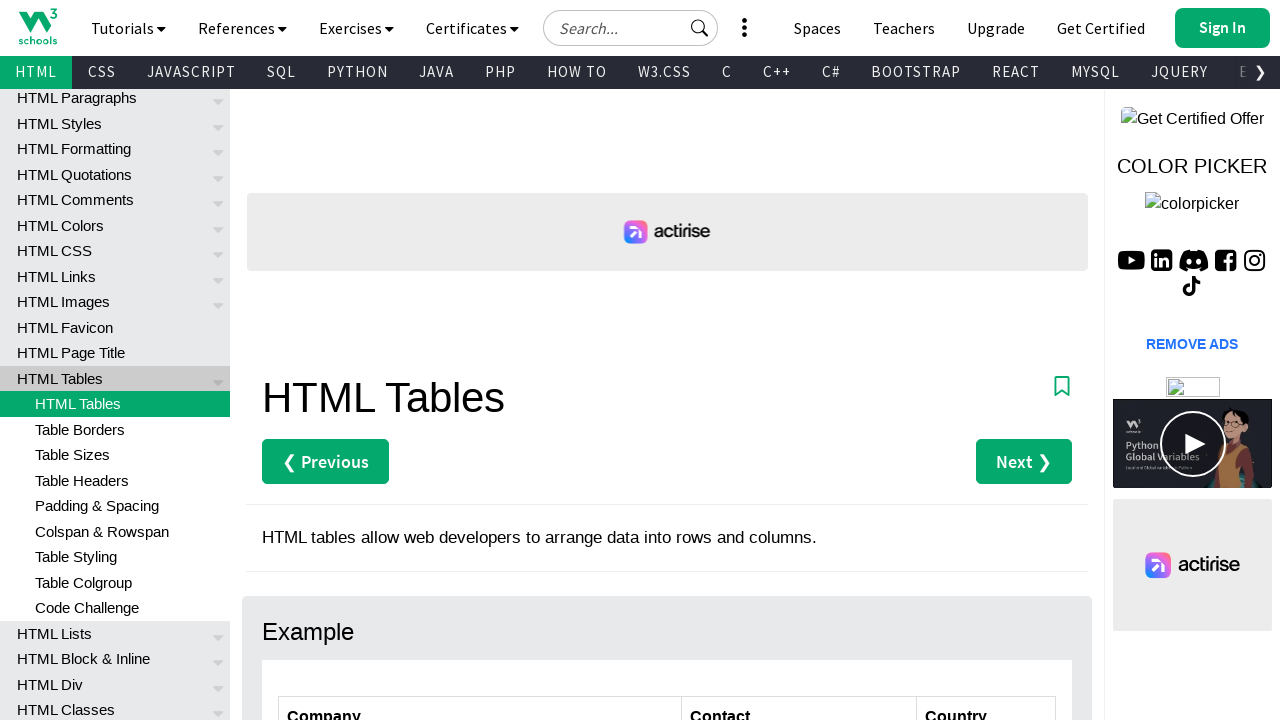

Verified that country column contains data (assertion passed)
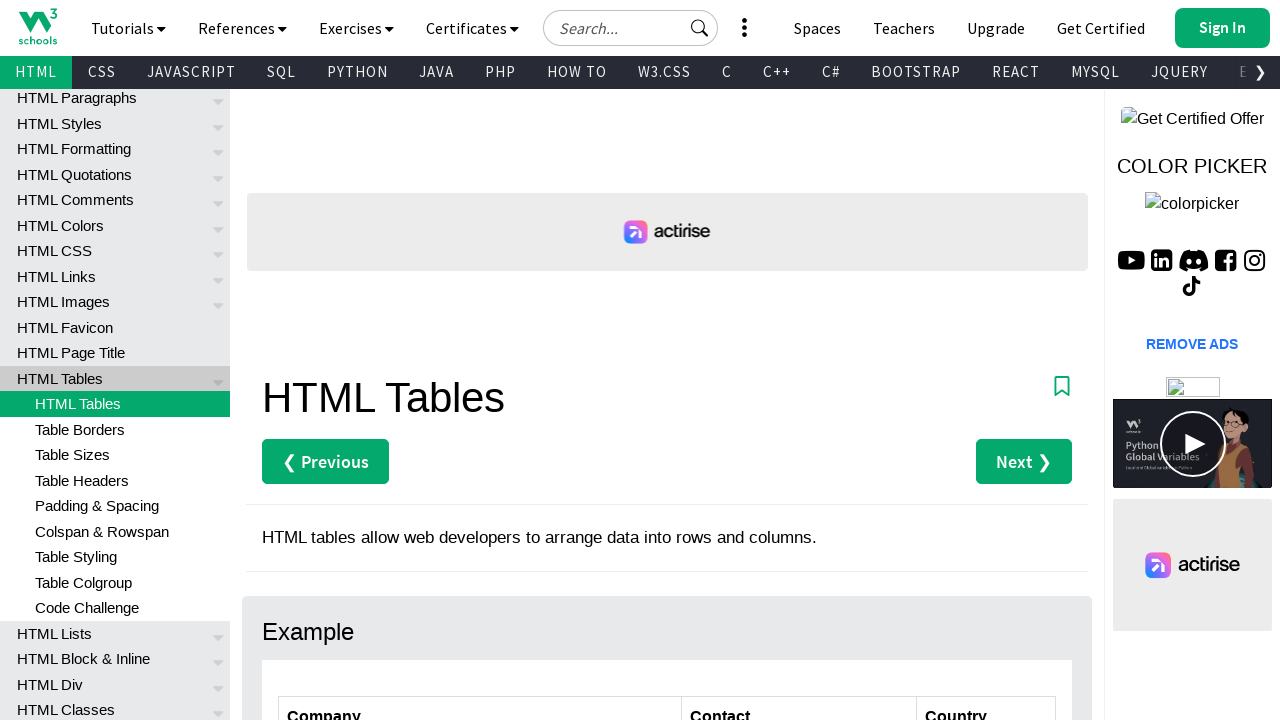

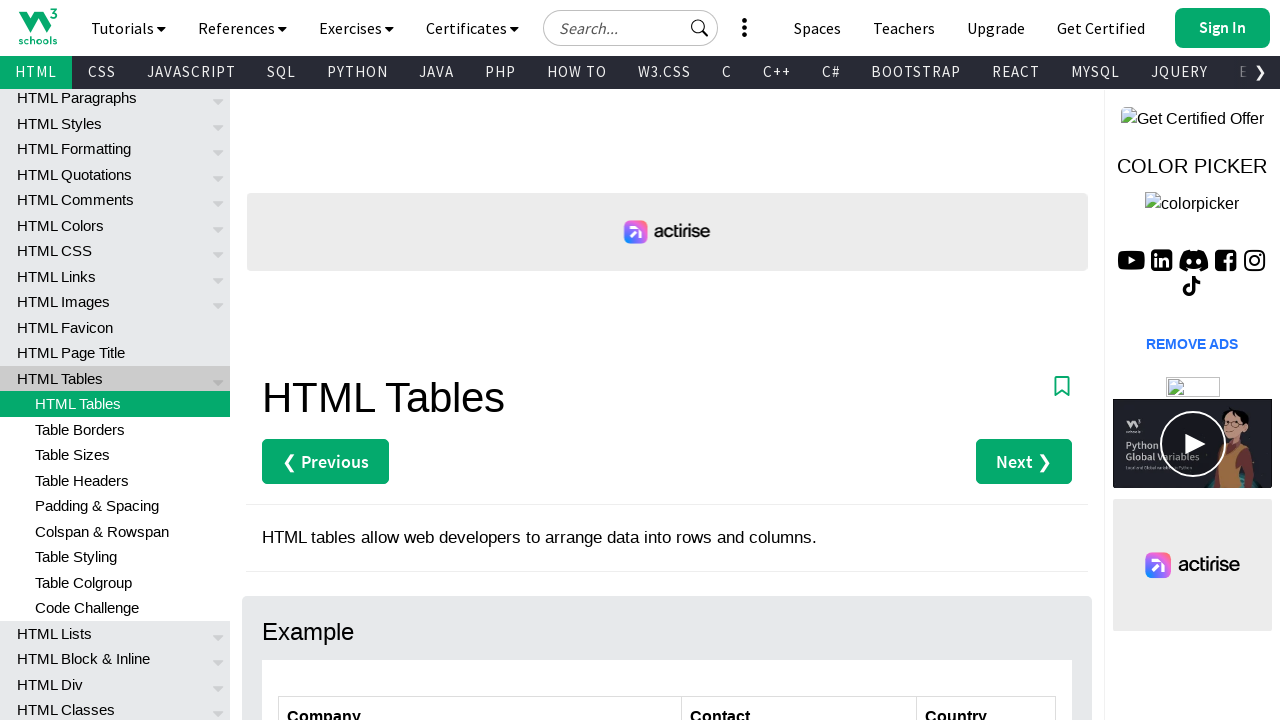